Tests clicking a link on a blog page using partial link text matching for links containing "Open"

Starting URL: https://omayo.blogspot.com/

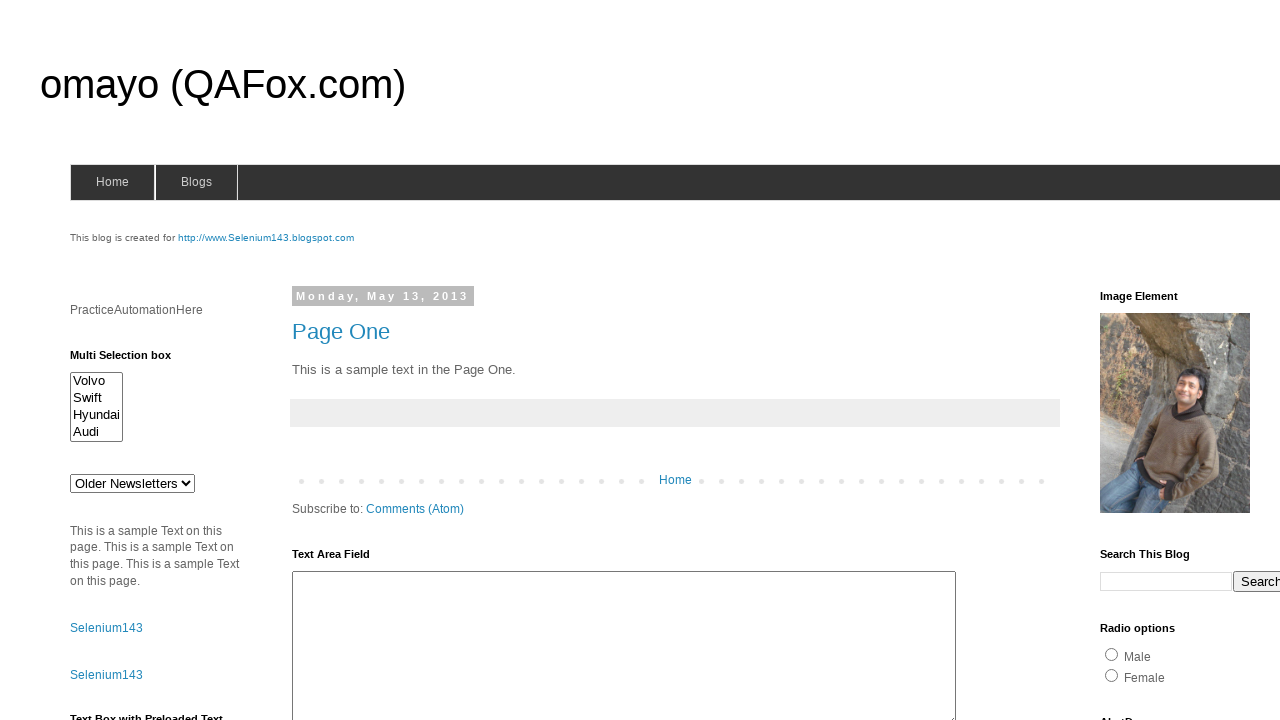

Clicked link containing partial text 'Open' at (132, 360) on a:text('Open')
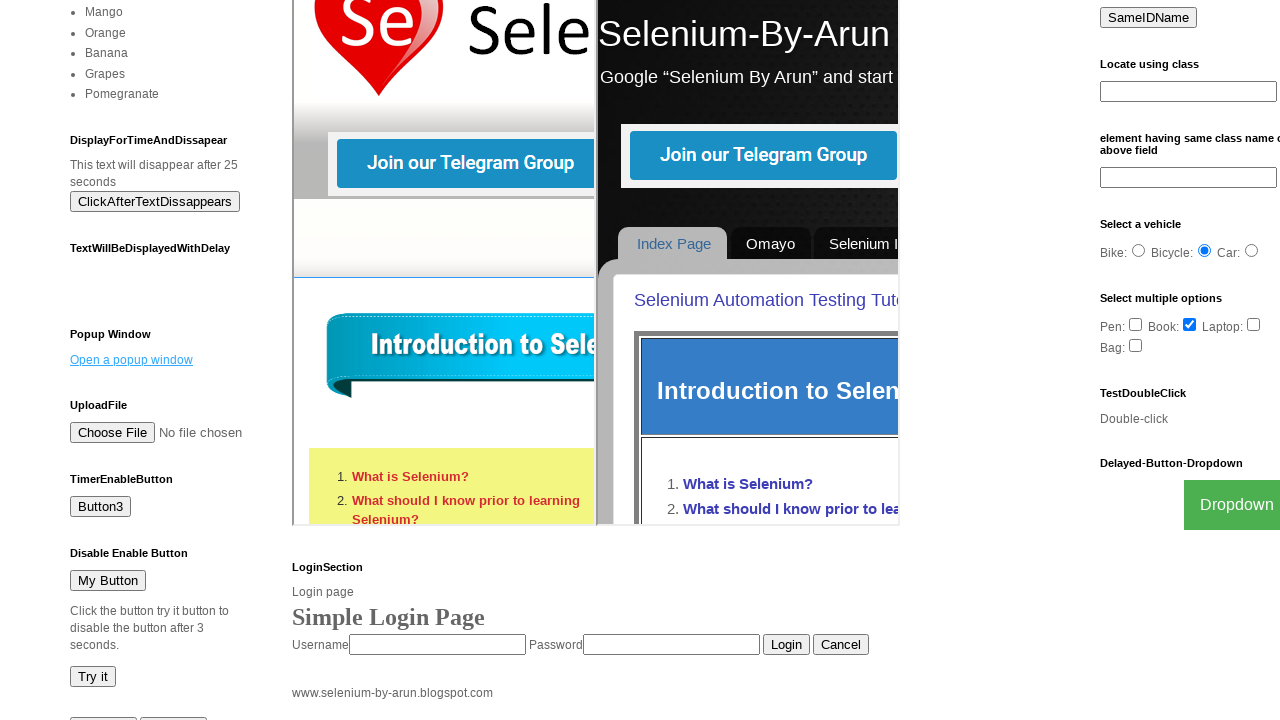

Waited for page to load after clicking link
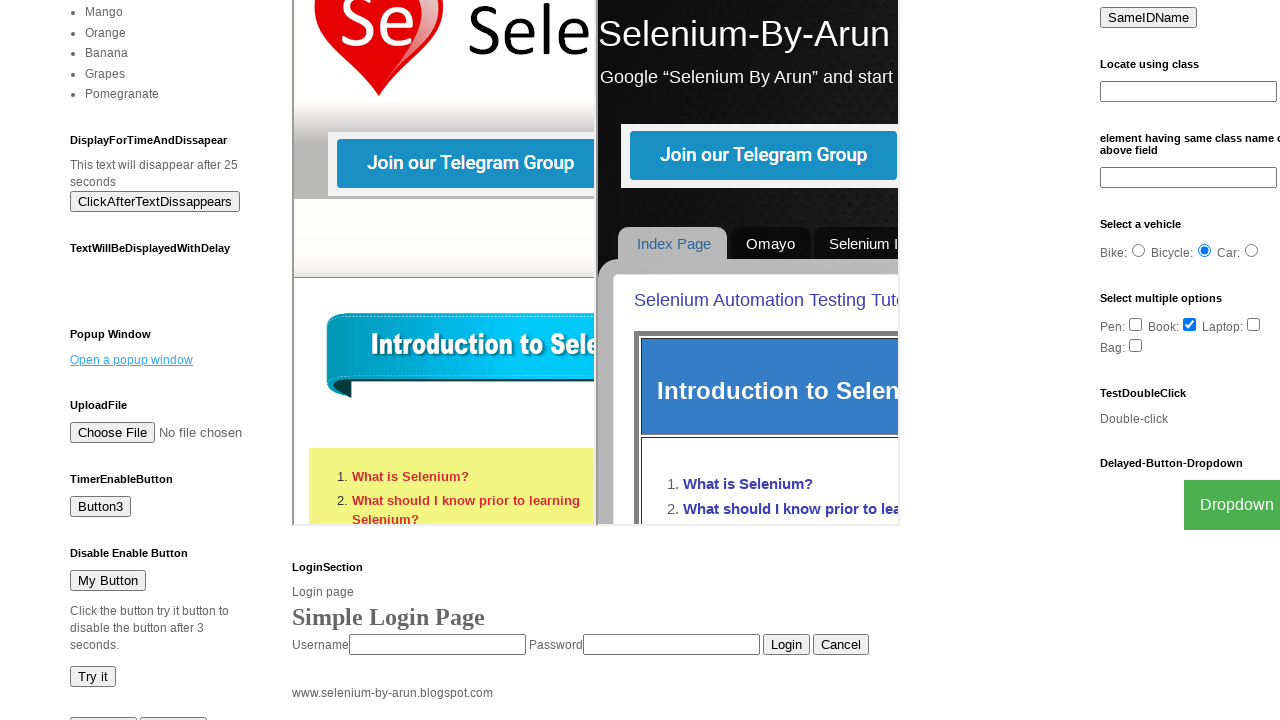

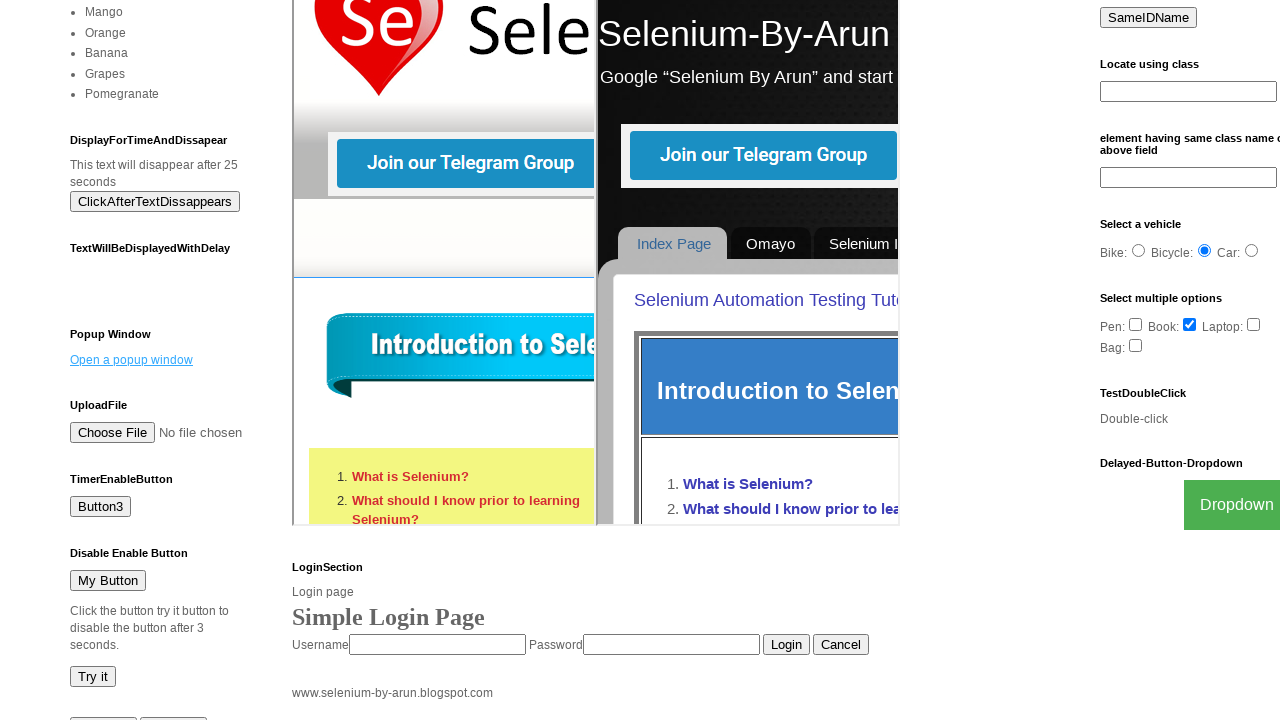